Clears the TinyMCE editor content and sets new content using JavaScript execution within the editor iframe.

Starting URL: https://the-internet.herokuapp.com/tinymce

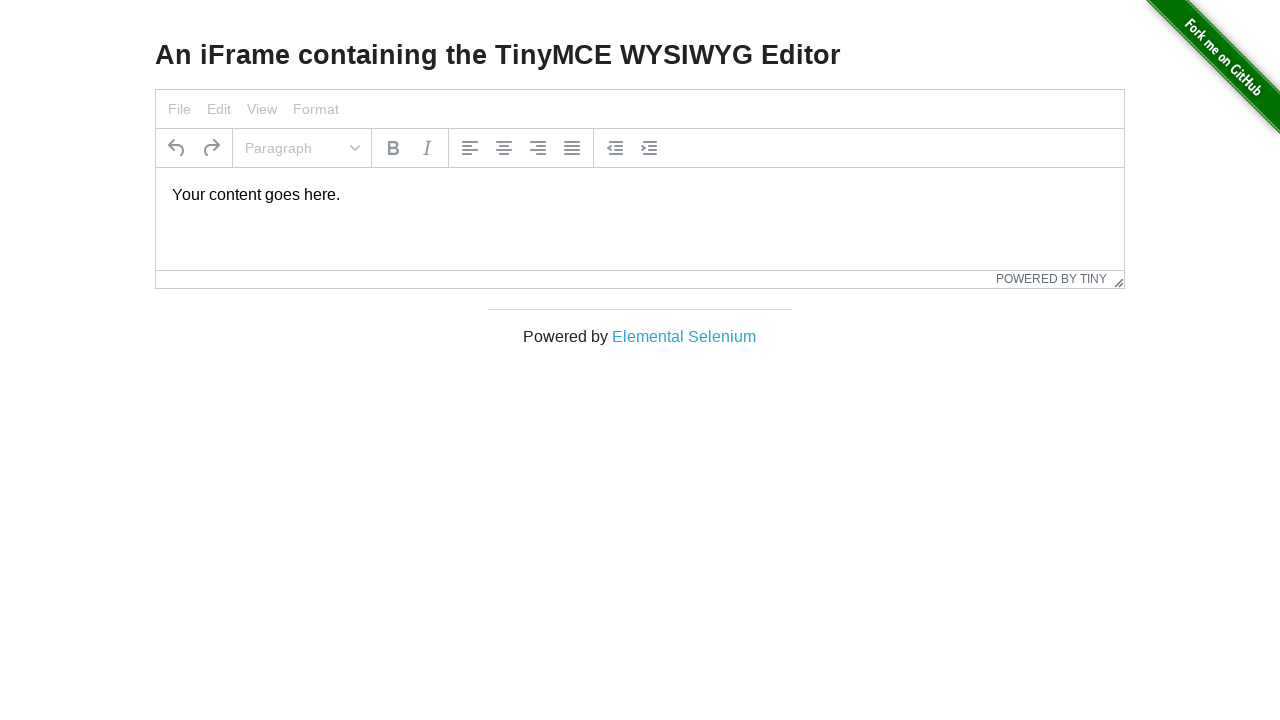

Waited for TinyMCE editor iframe to load
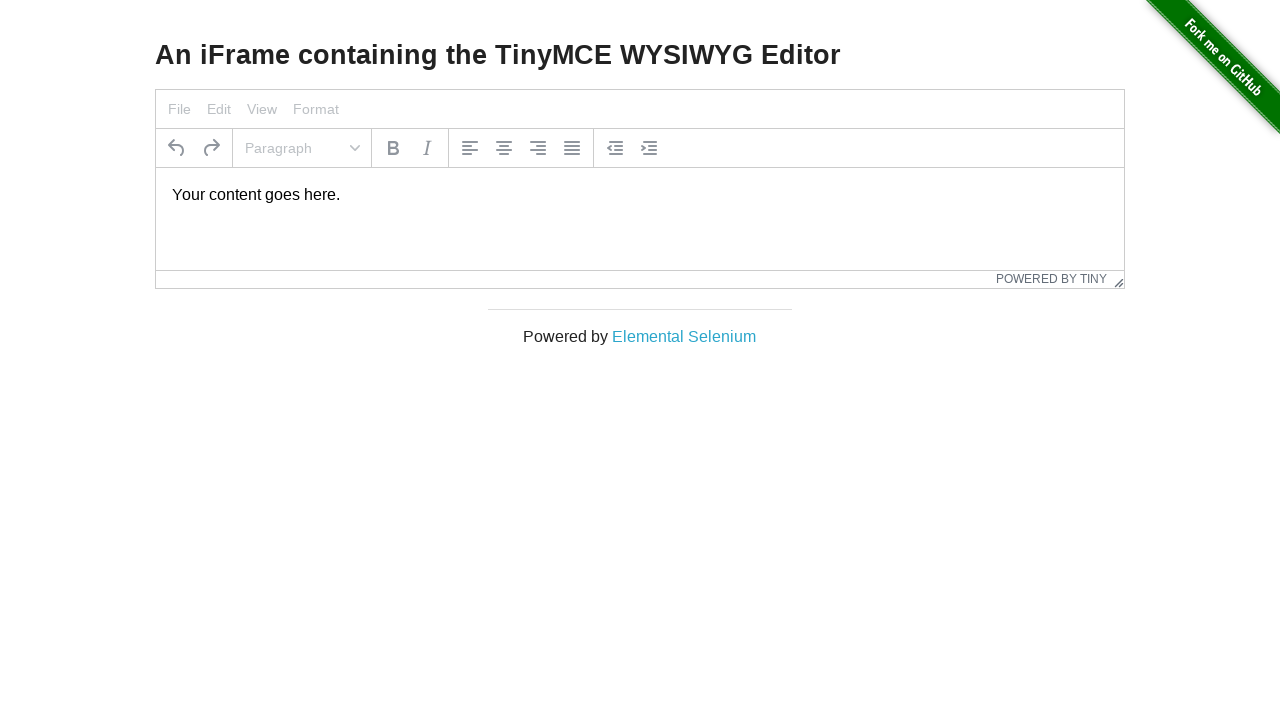

Cleared TinyMCE editor content using JavaScript
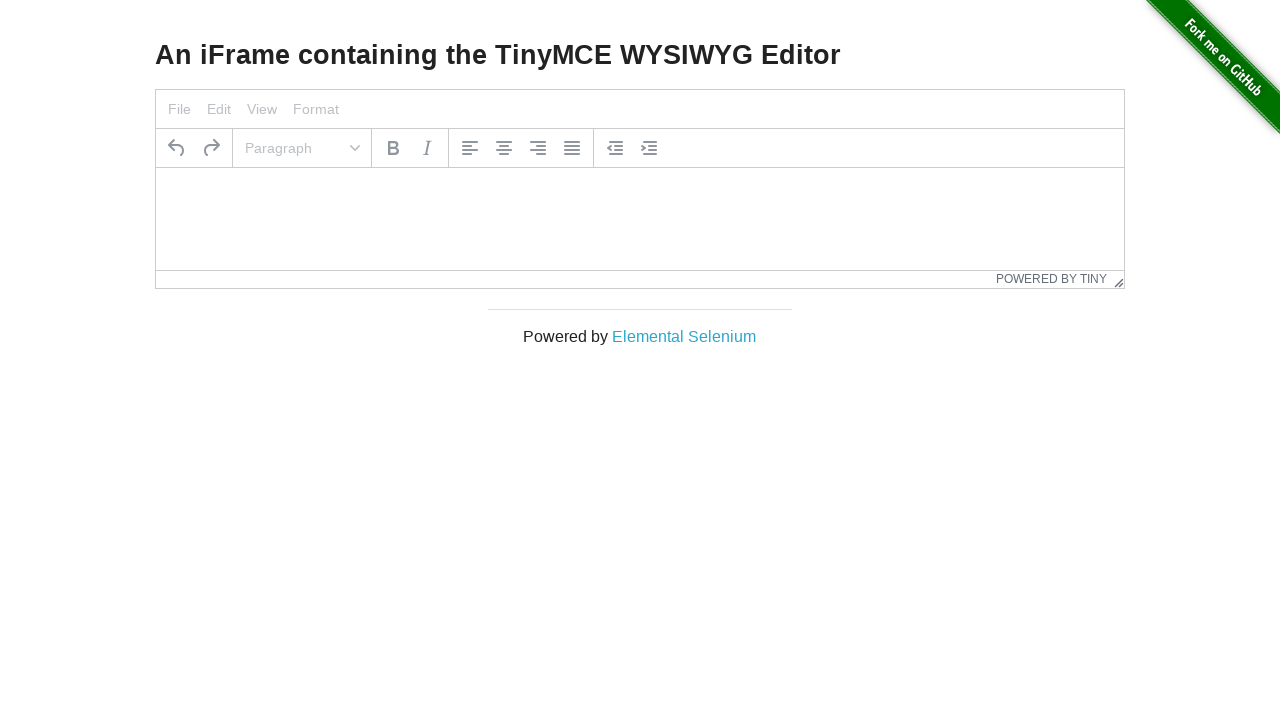

Set new content in TinyMCE editor with timestamp '2024-03-15T14:32:45.123456'
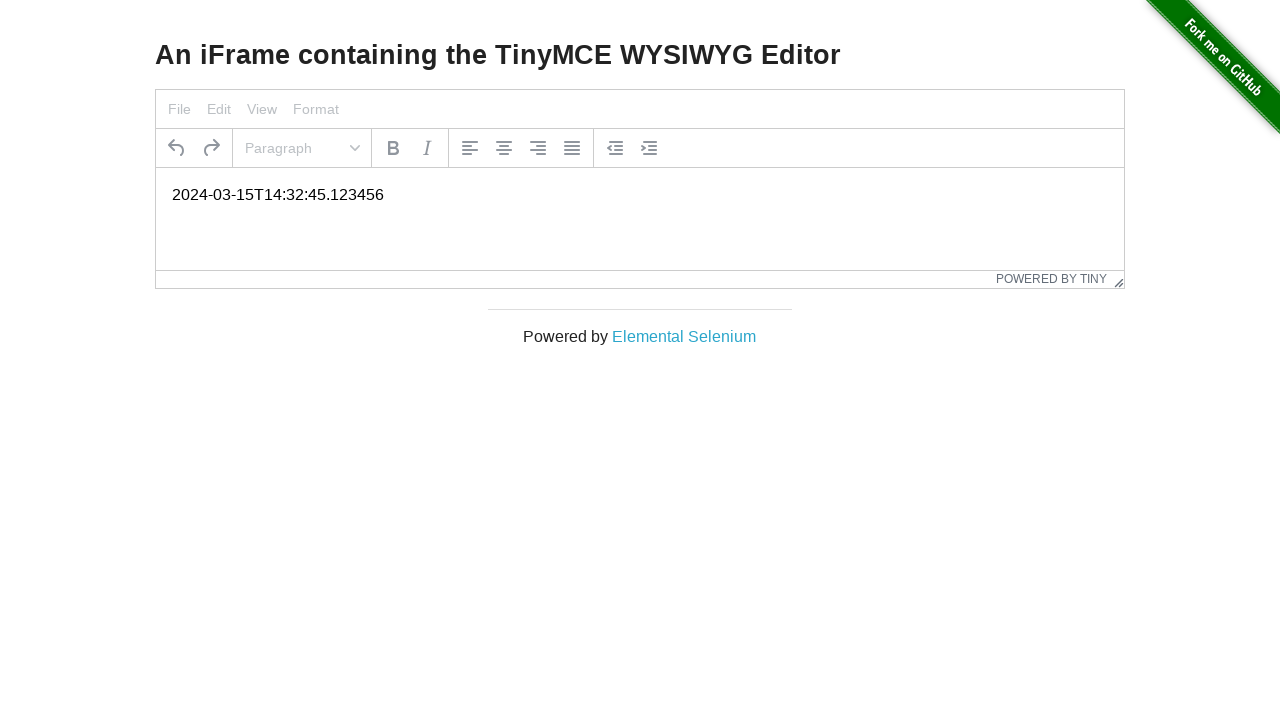

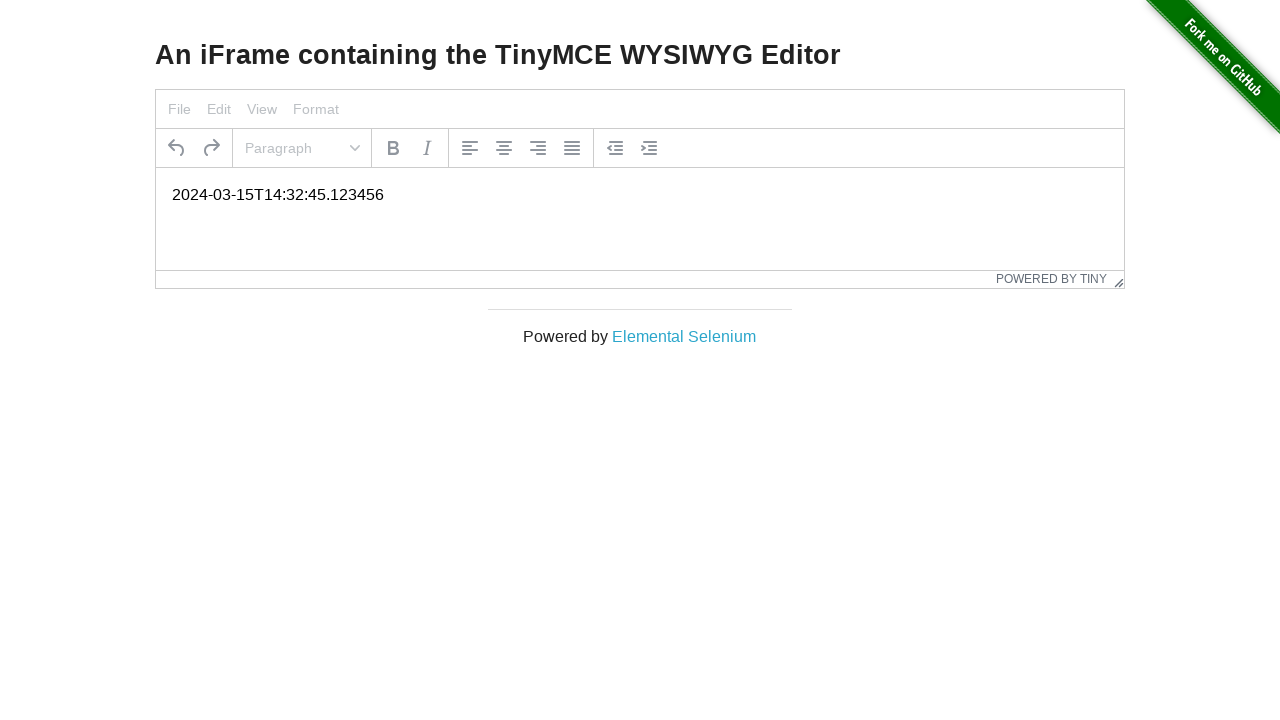